Tests checkbox interactions by verifying initial states of two checkboxes, clicking both to toggle them, and verifying the states are reversed

Starting URL: https://the-internet.herokuapp.com/checkboxes

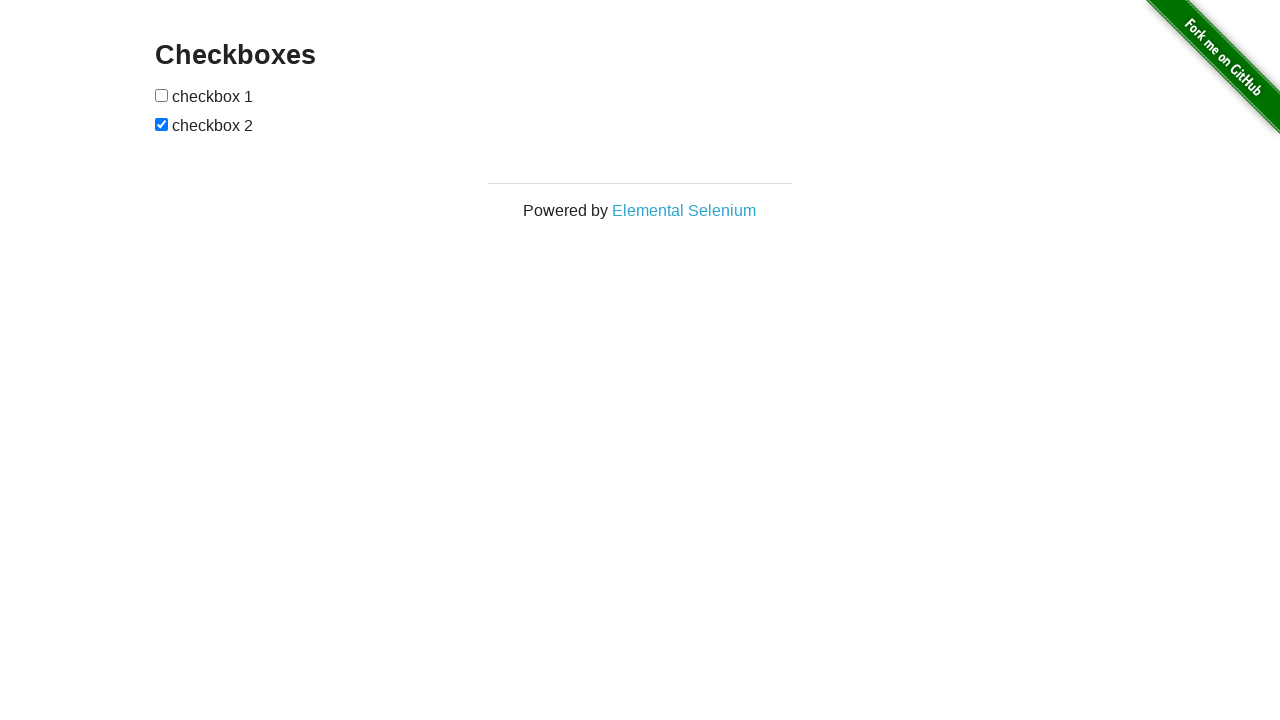

Waited for checkboxes container to load
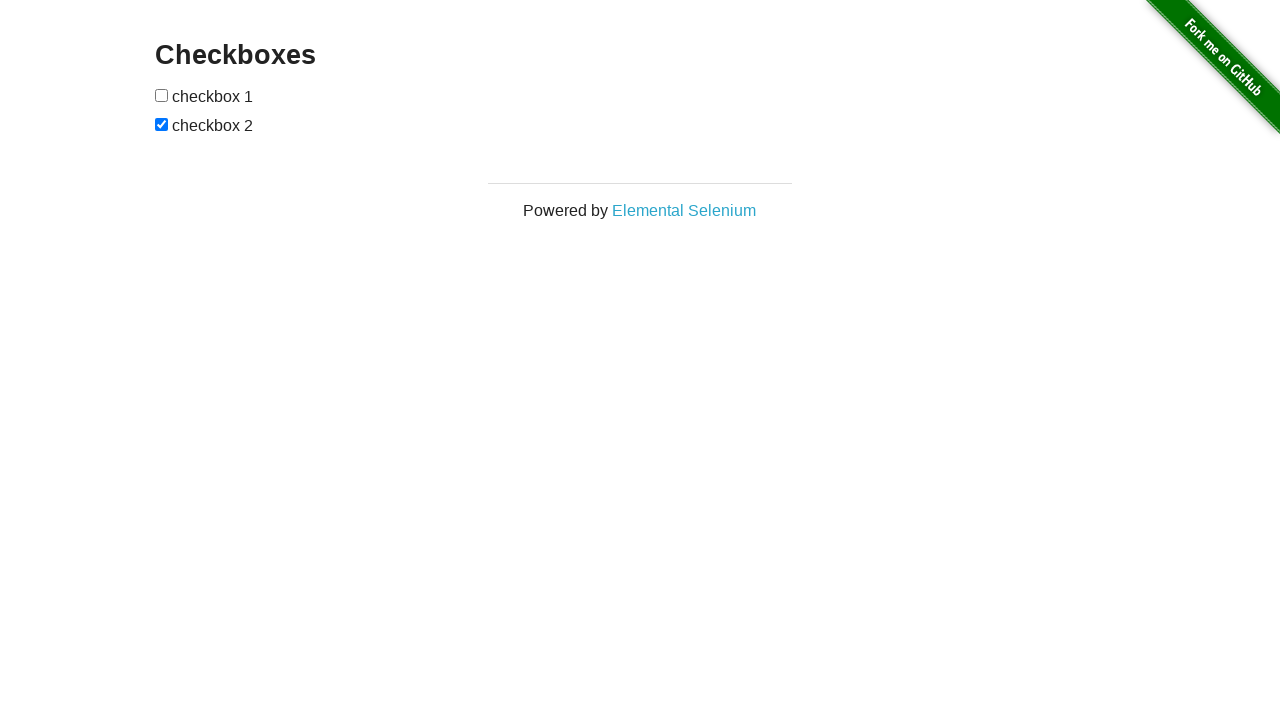

Located first checkbox element
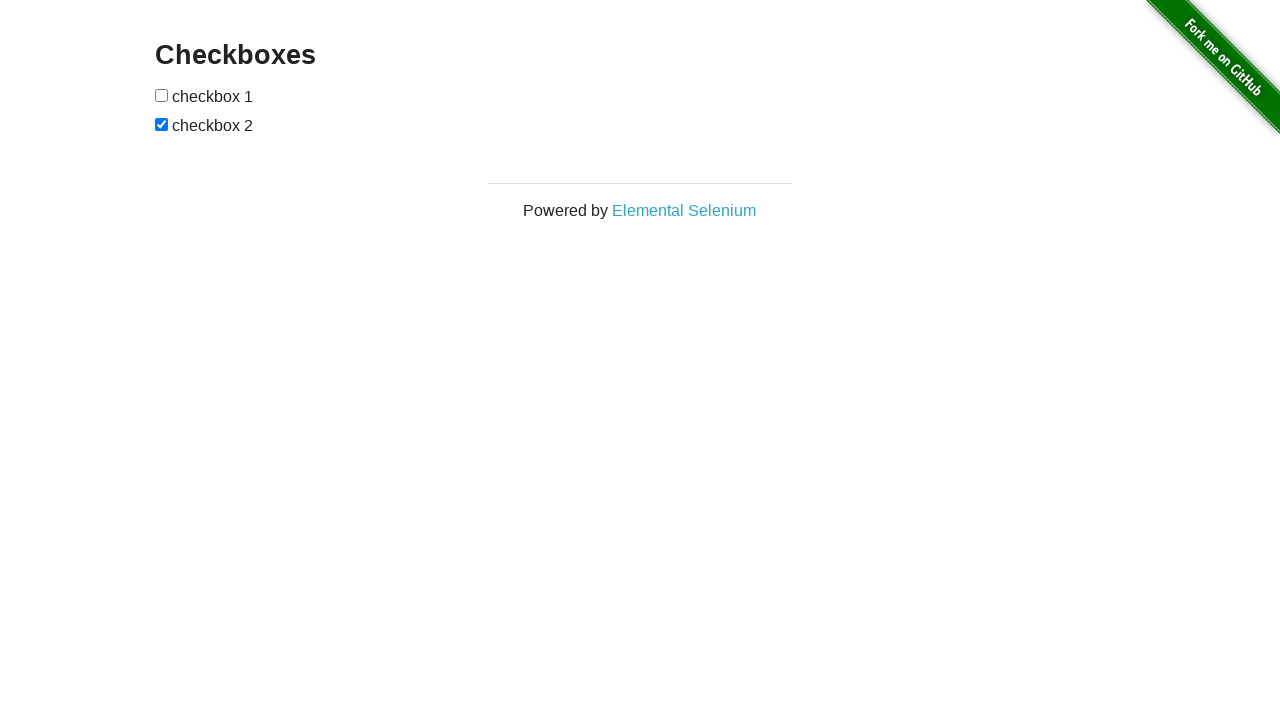

Located second checkbox element
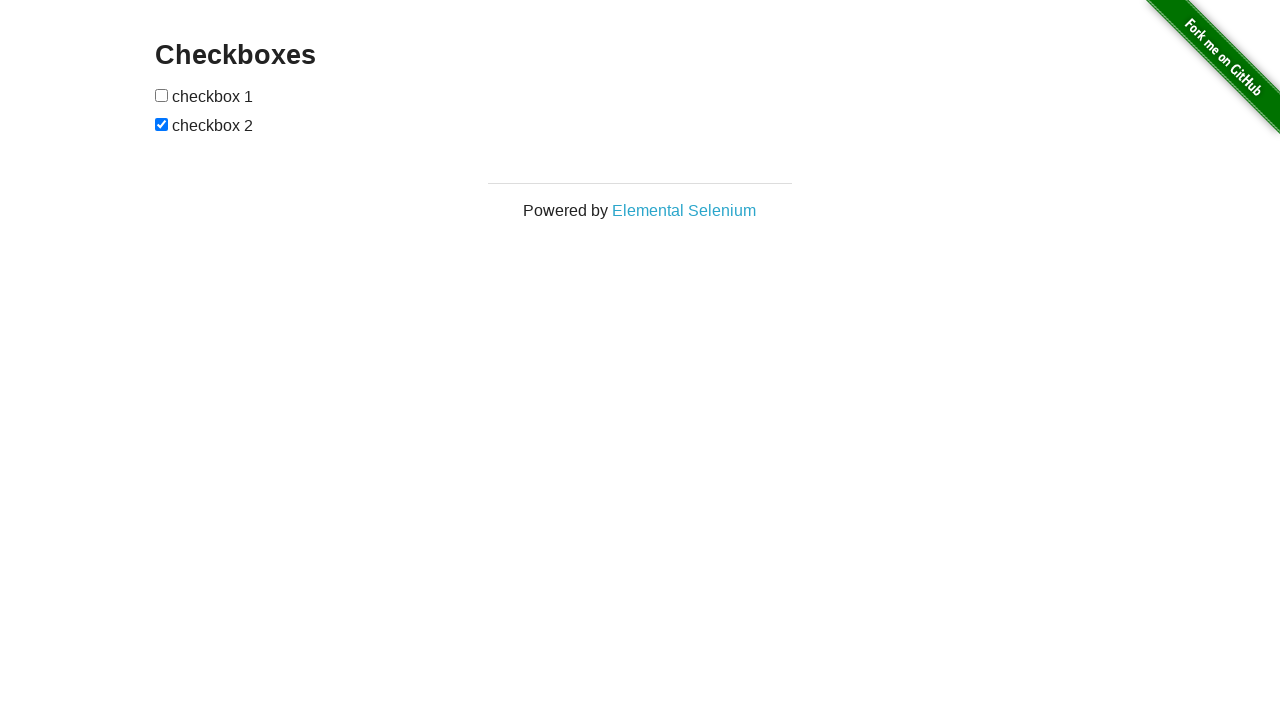

Verified checkbox 1 is initially unchecked
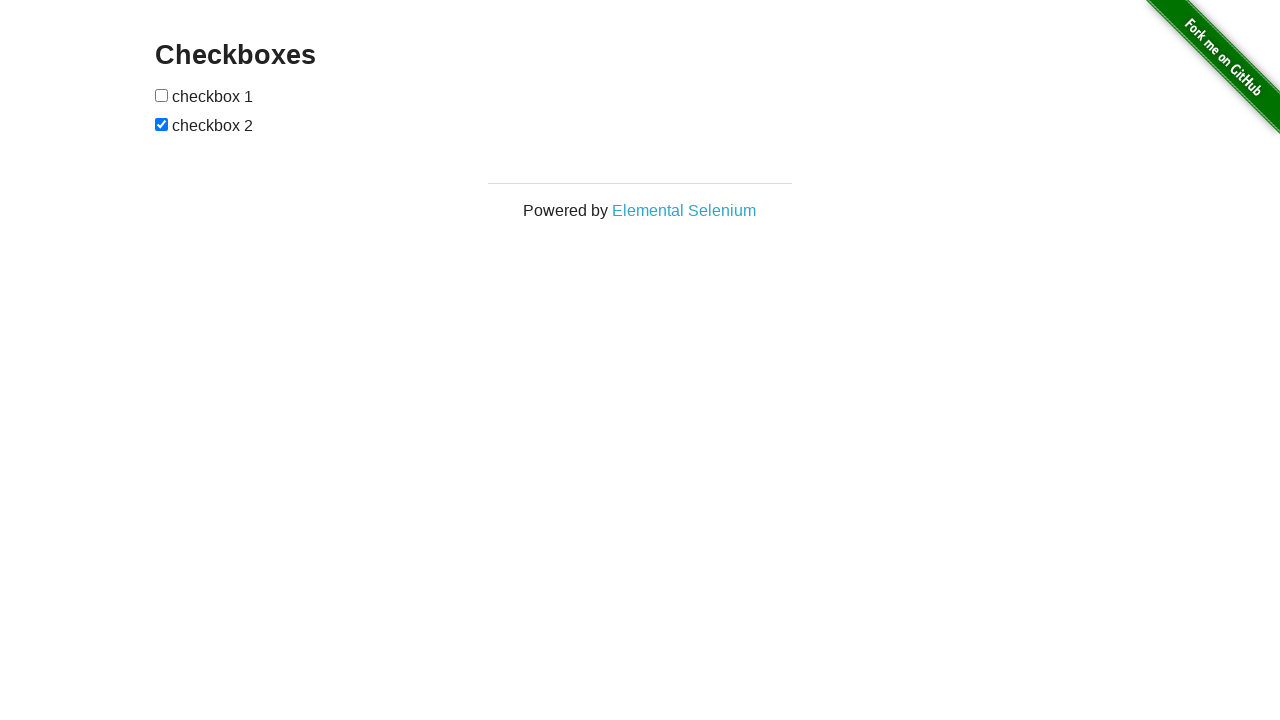

Verified checkbox 2 is initially checked
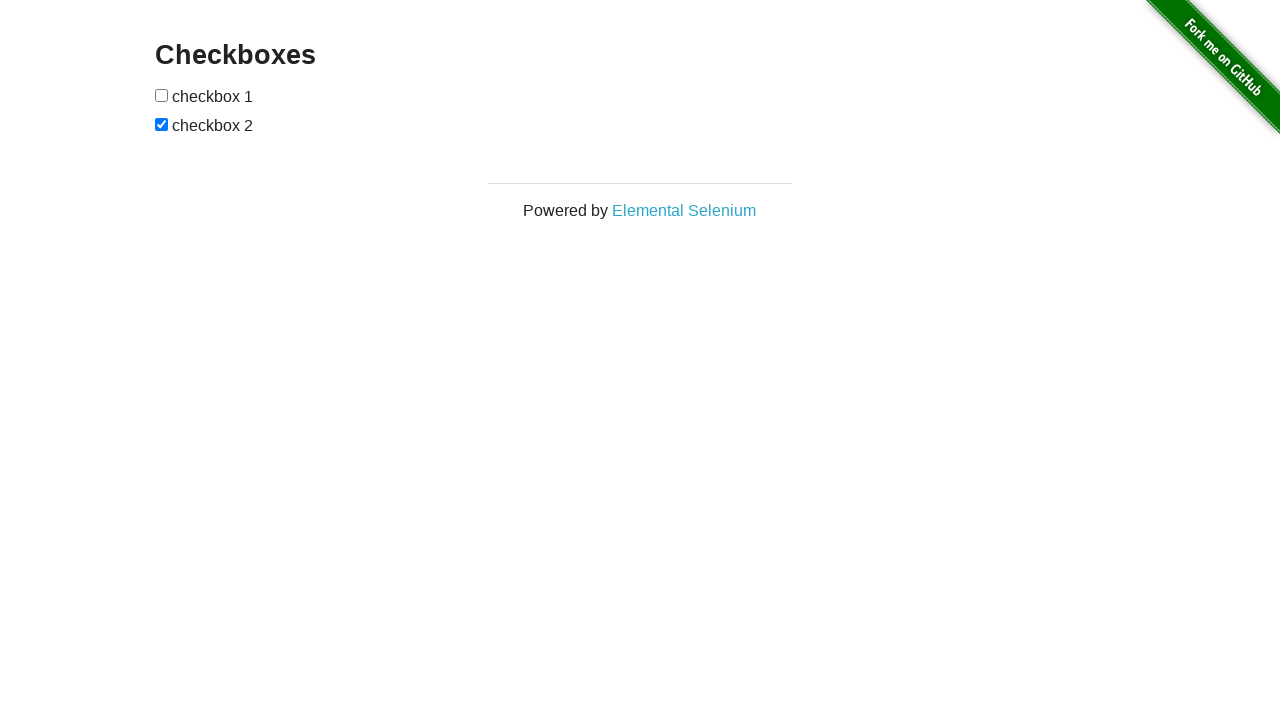

Clicked checkbox 1 to toggle it at (162, 95) on #checkboxes > input:nth-child(1)
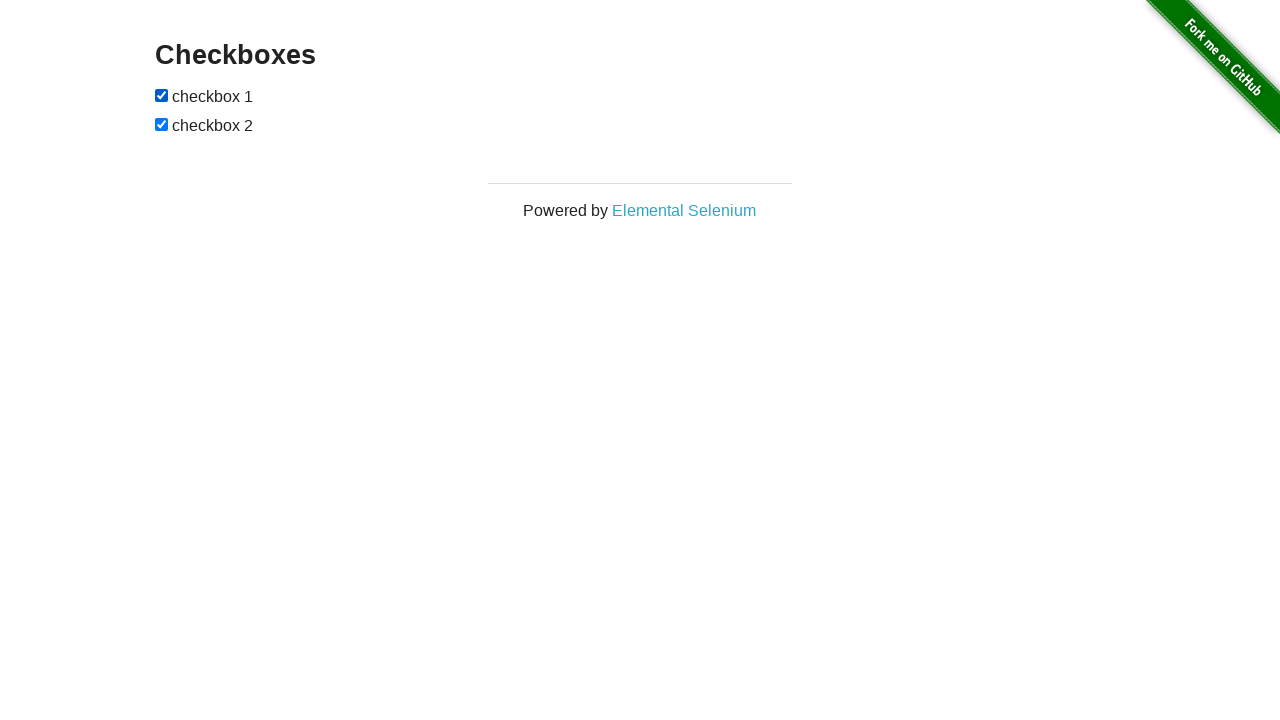

Clicked checkbox 2 to toggle it at (162, 124) on #checkboxes > input:nth-of-type(2)
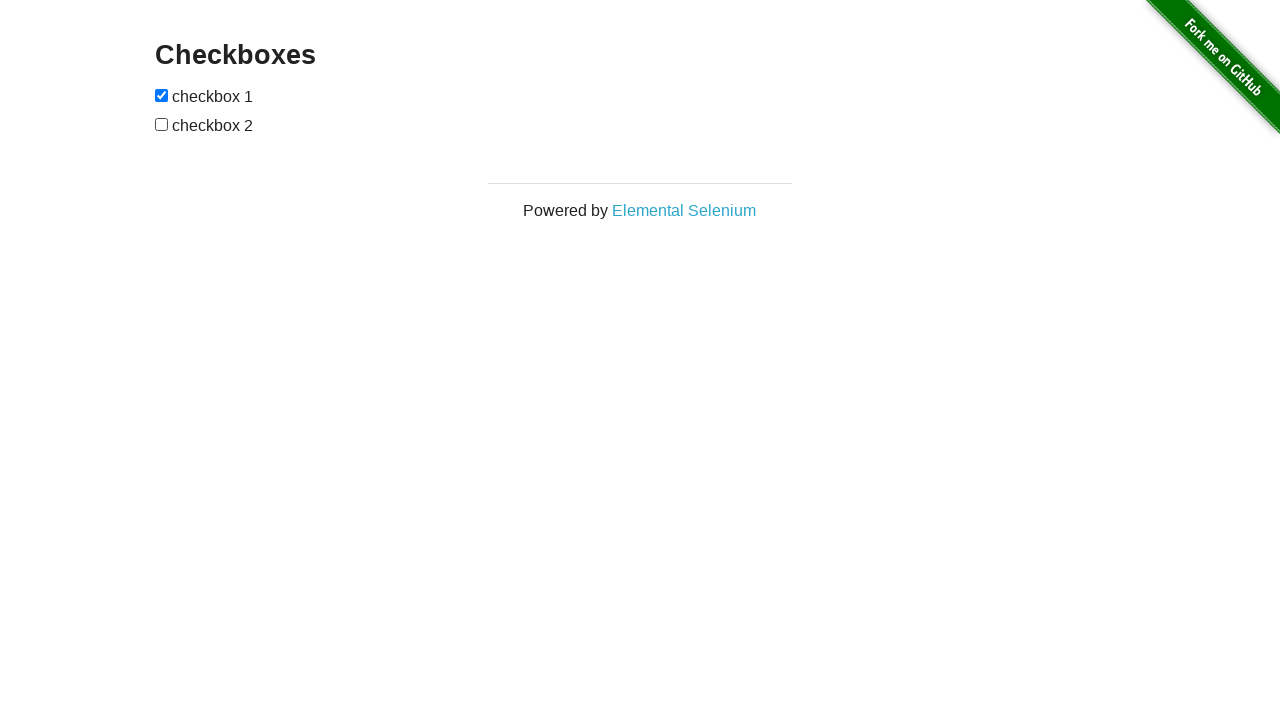

Verified checkbox 1 is now checked after toggle
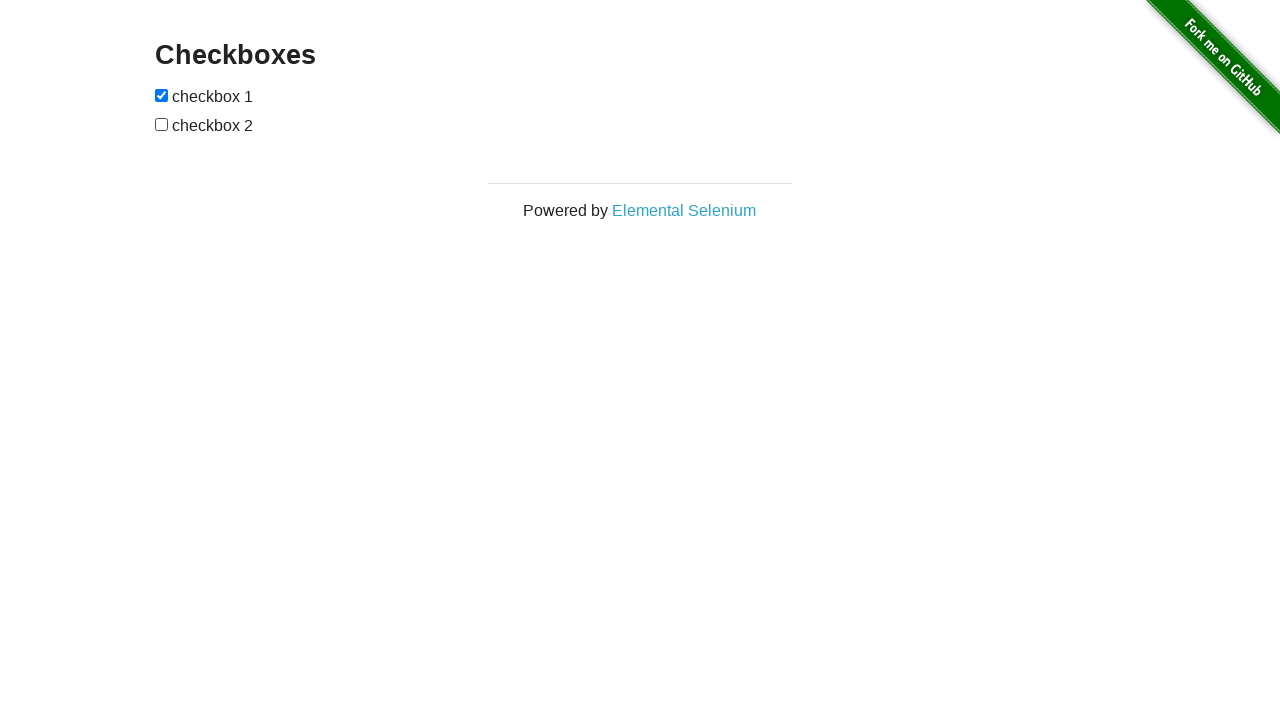

Verified checkbox 2 is now unchecked after toggle
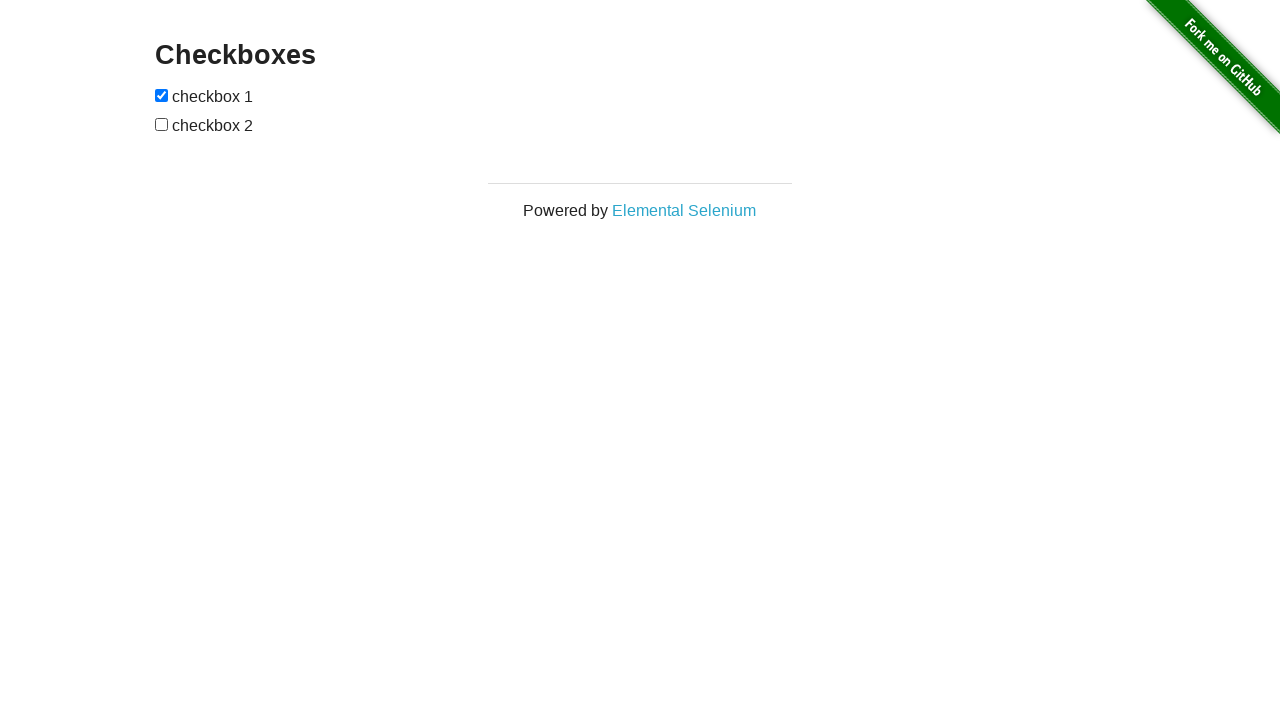

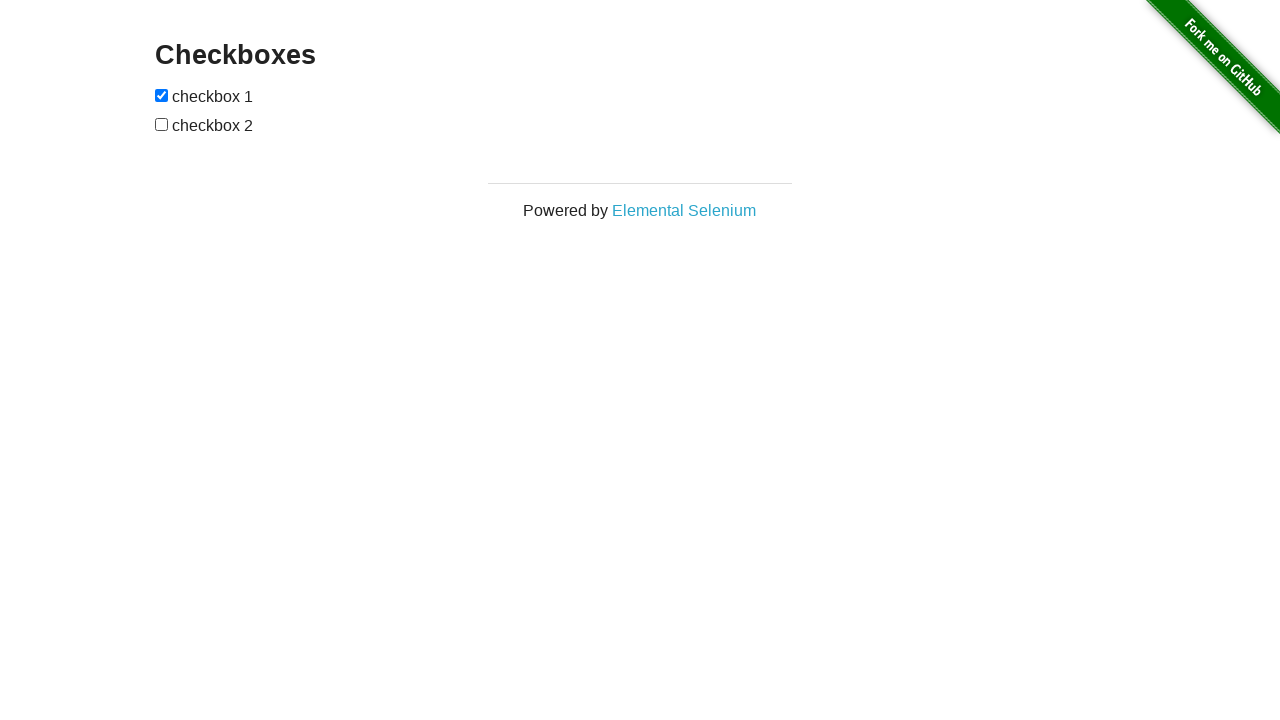